Tests the Text Box element functionality by navigating to the Elements section, filling out name, email, current address, and permanent address fields, then verifying the submitted data appears correctly

Starting URL: https://demoqa.com

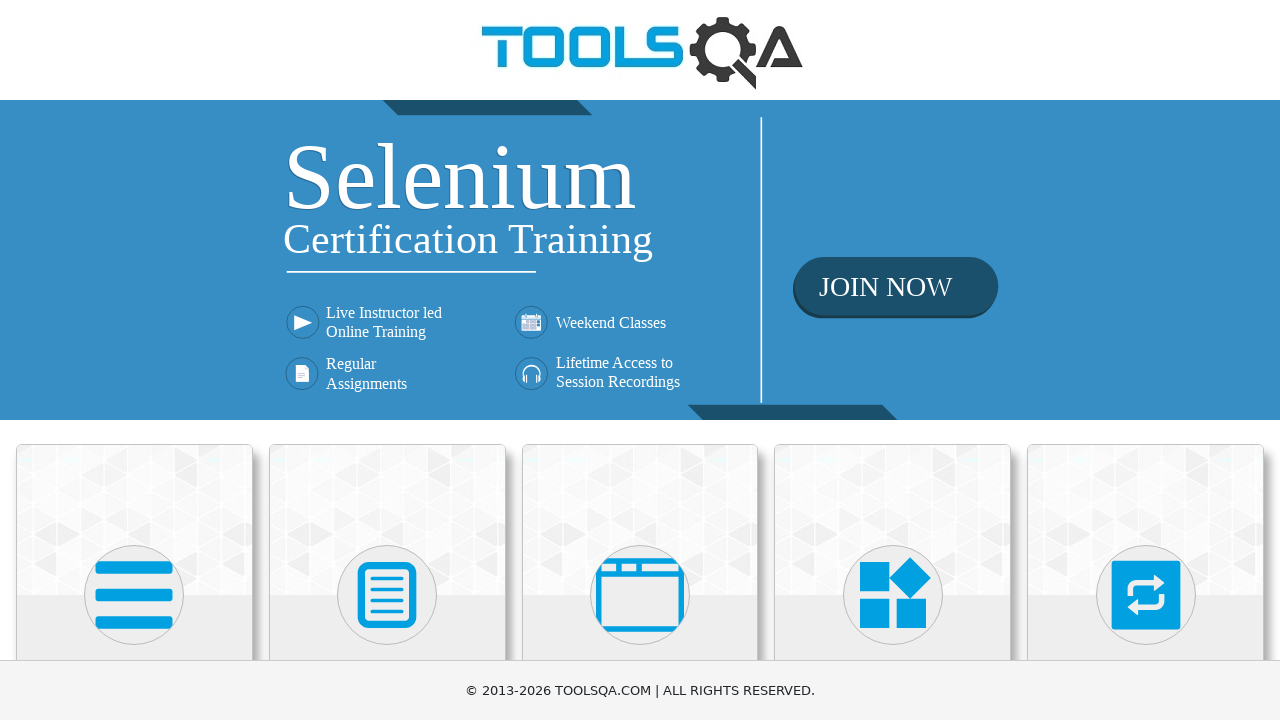

Clicked on Elements block at (134, 360) on (//h5)[1]
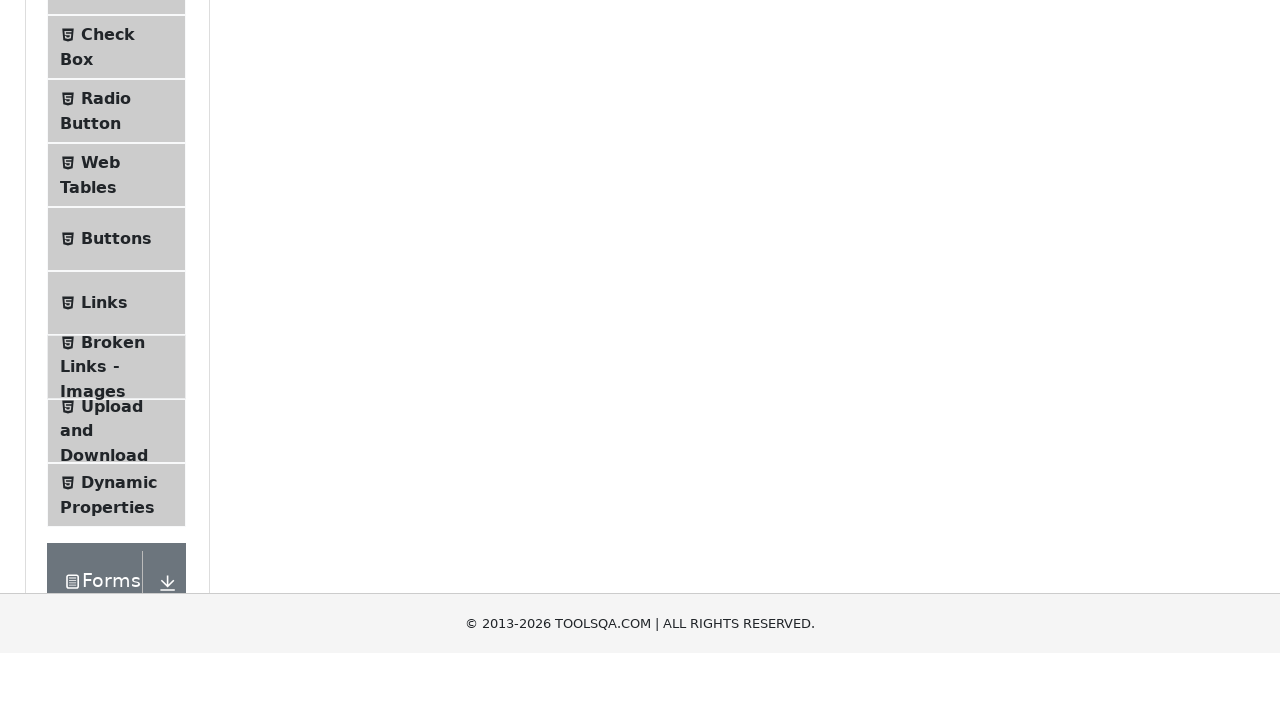

Clicked on Text Box menu item at (119, 261) on internal:text="Text Box"i
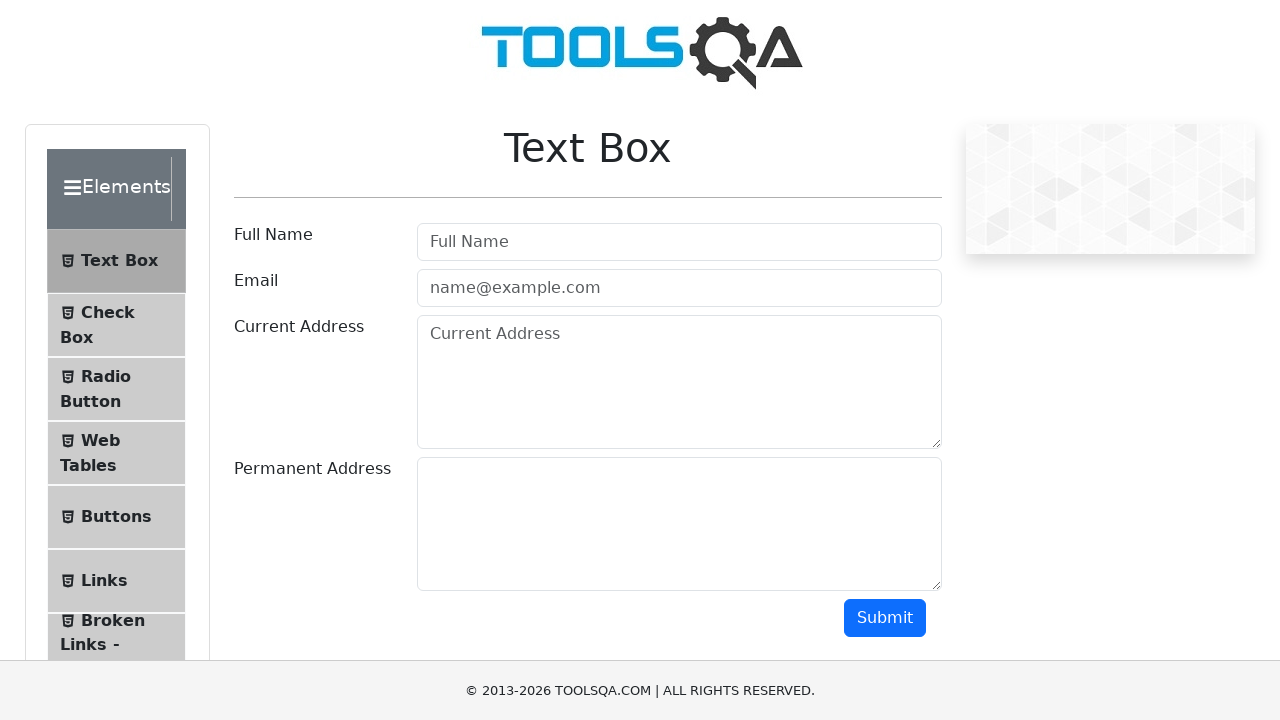

Clicked on name input field at (679, 242) on #userName
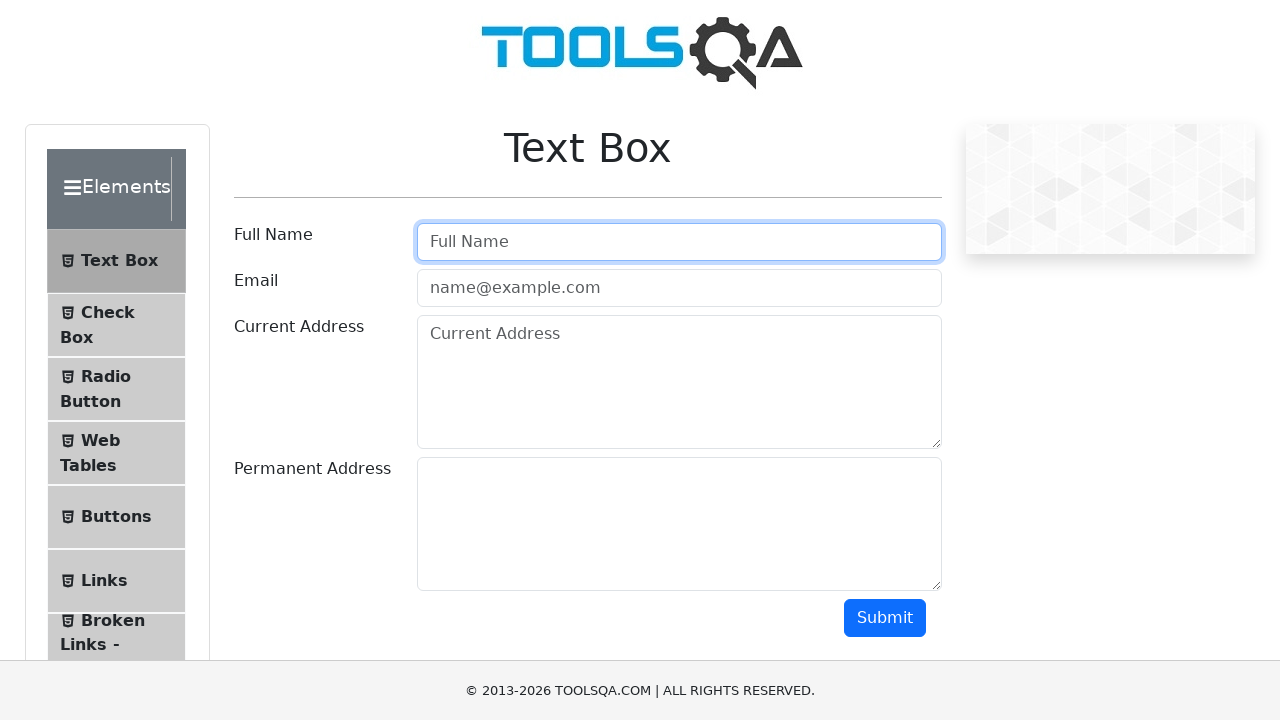

Filled name field with 'Test Name' on #userName
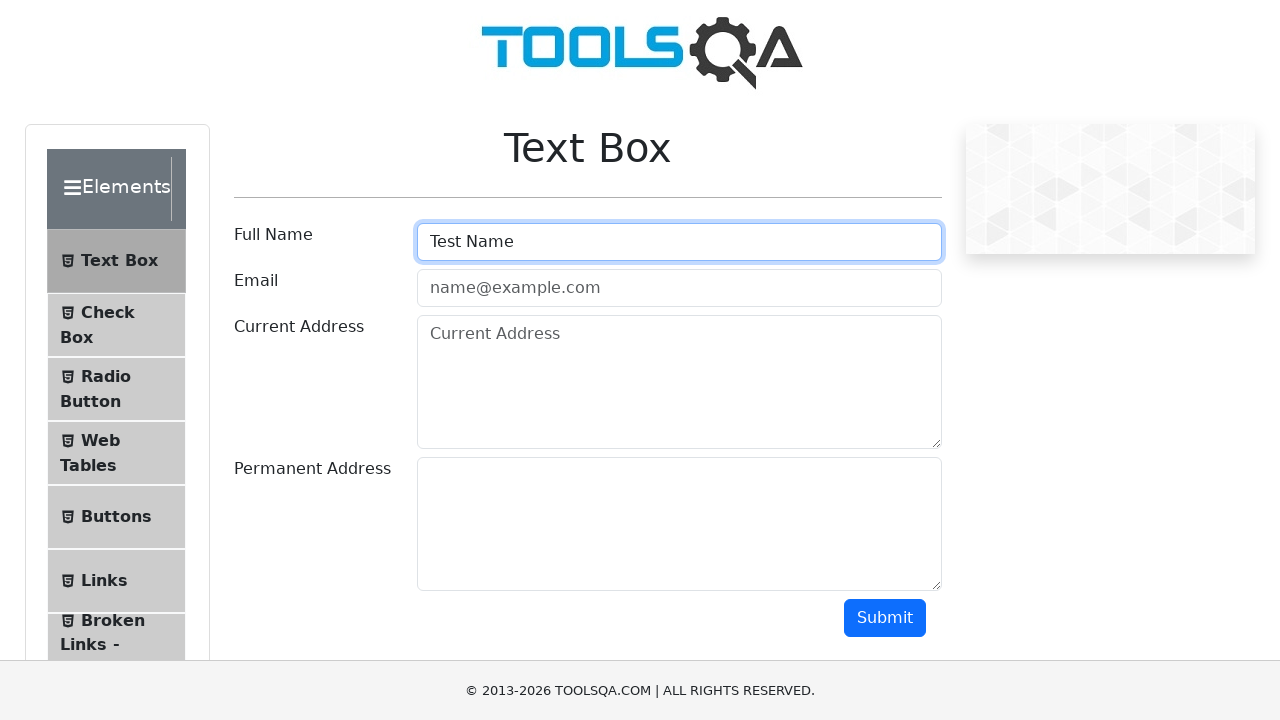

Clicked on email input field at (679, 288) on #userEmail
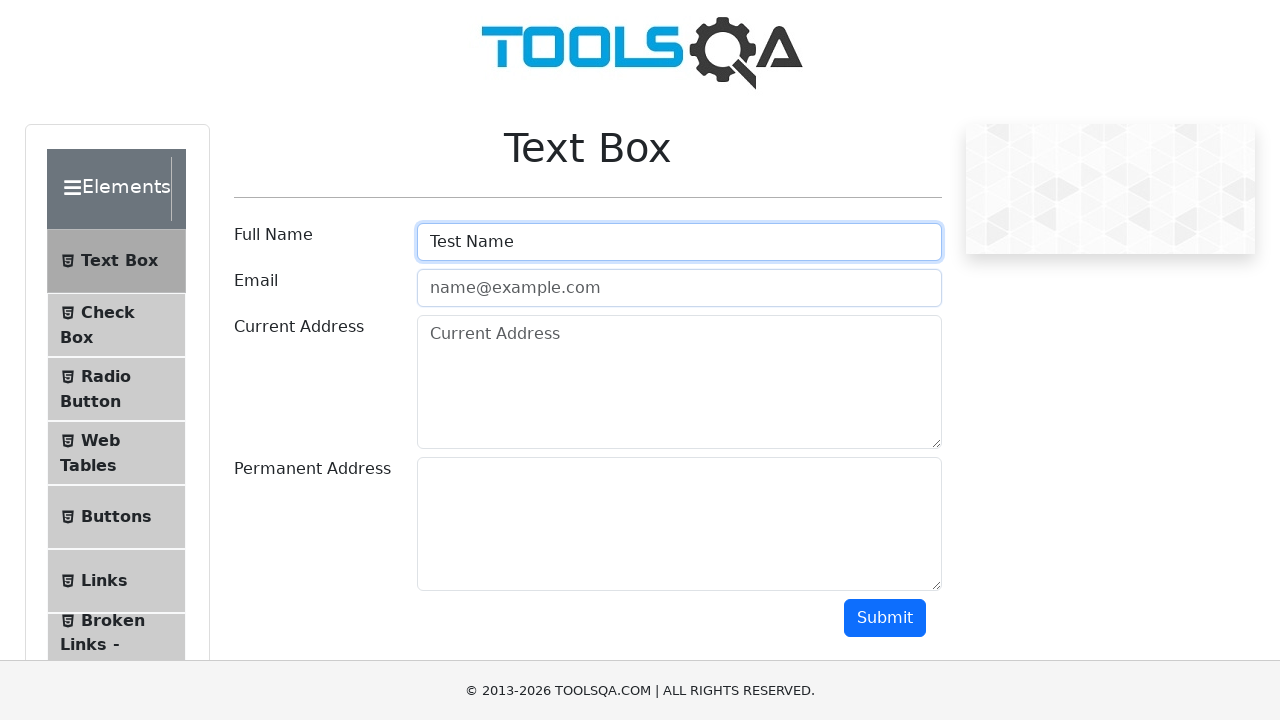

Filled email field with 'testName@test.com' on #userEmail
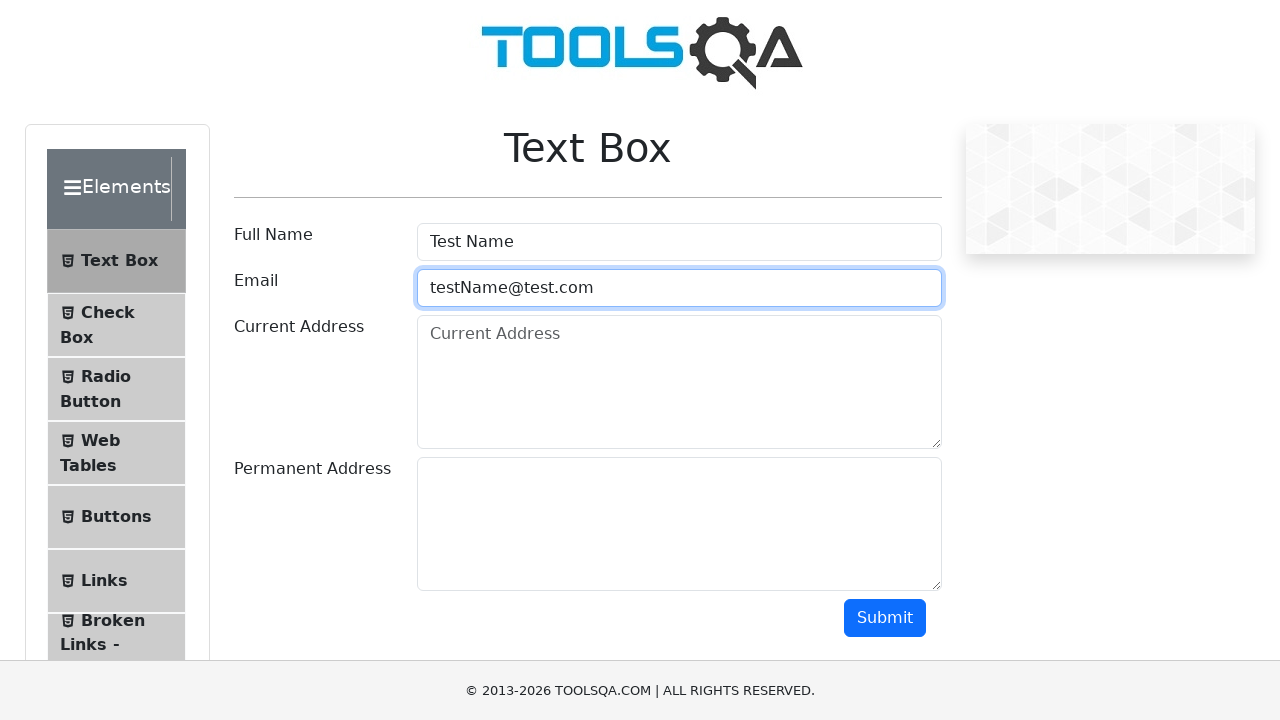

Clicked on current address input field at (679, 382) on #currentAddress
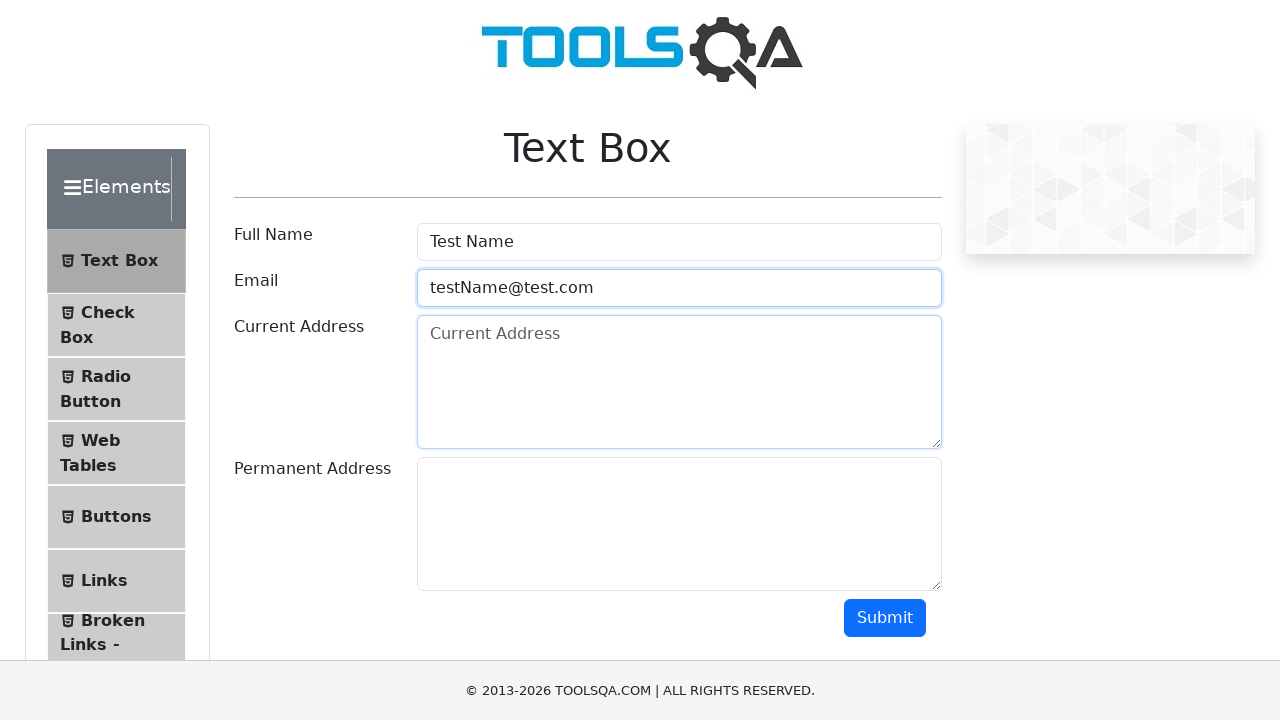

Filled current address field with 'At Pune' on #currentAddress
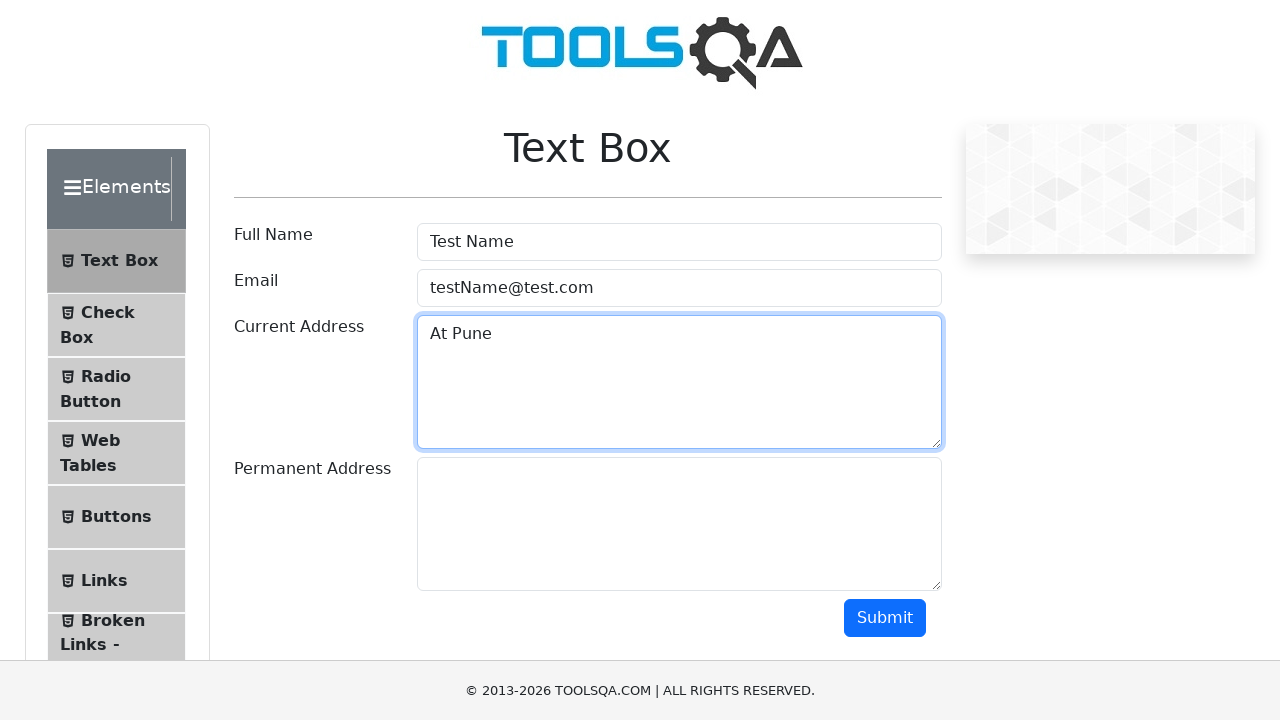

Clicked on permanent address input field at (679, 524) on #permanentAddress
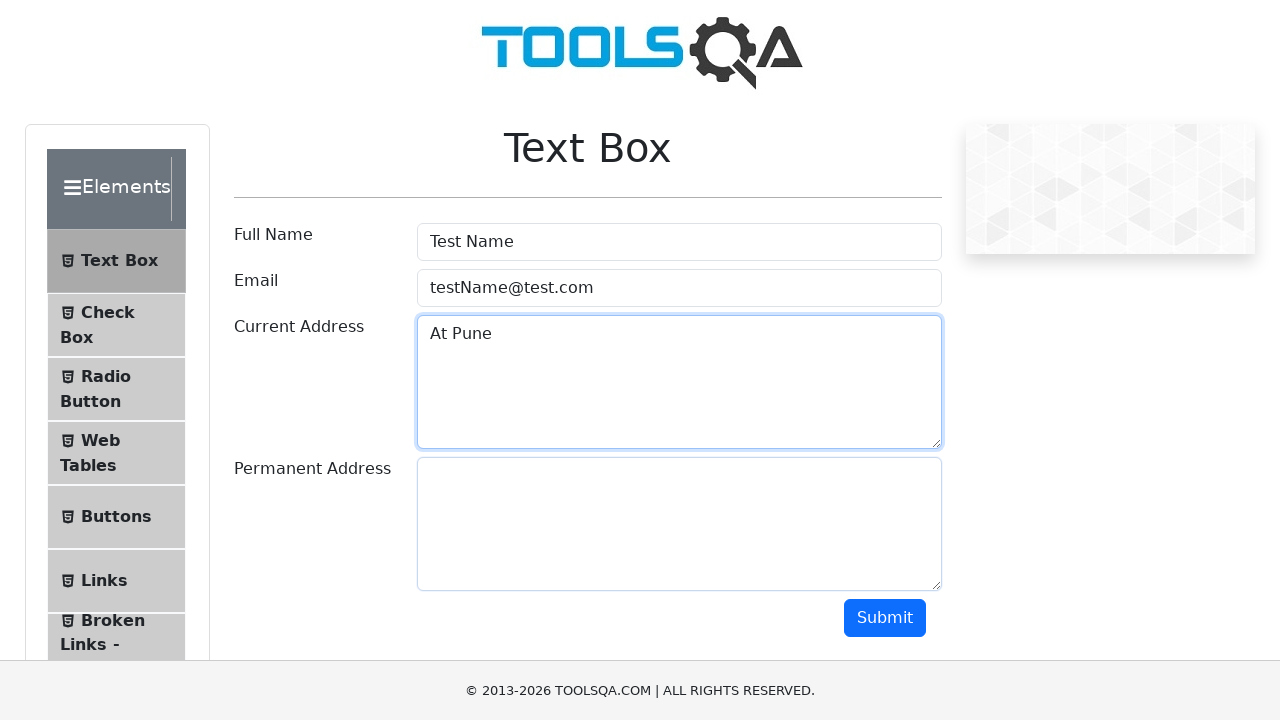

Filled permanent address field with 'At VimanNager' on #permanentAddress
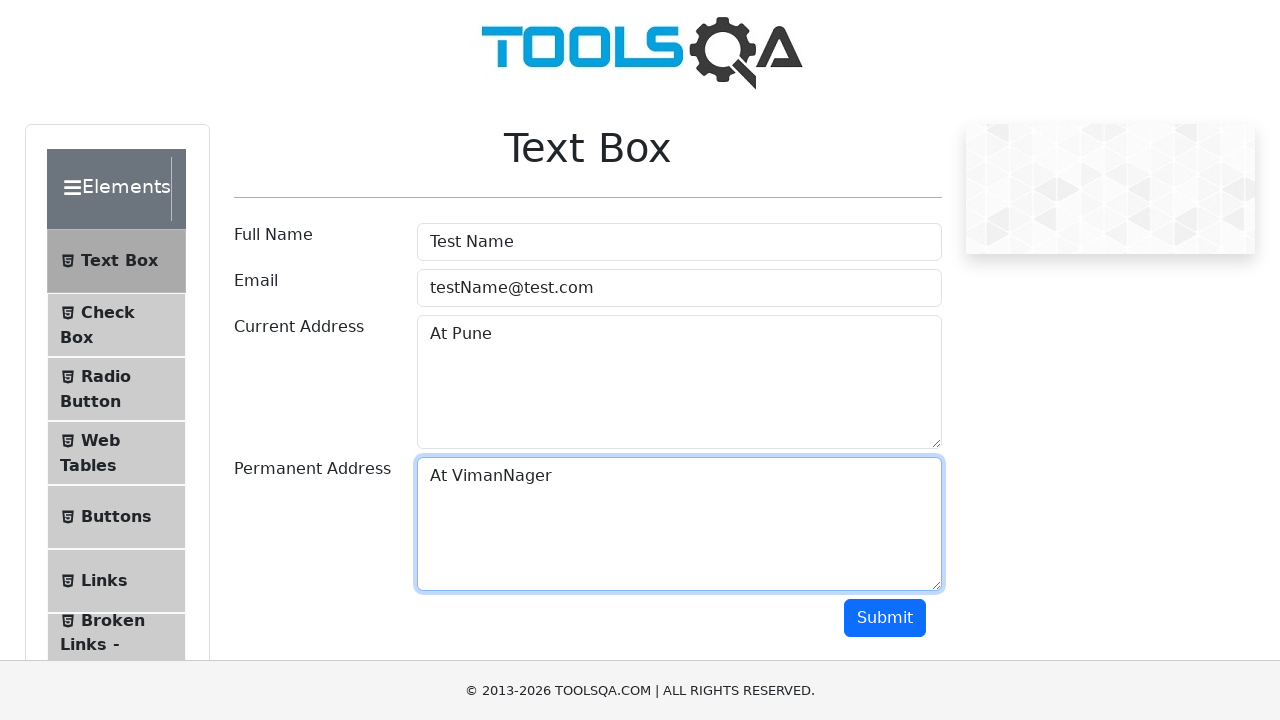

Clicked submit button to submit the form at (885, 618) on #submit
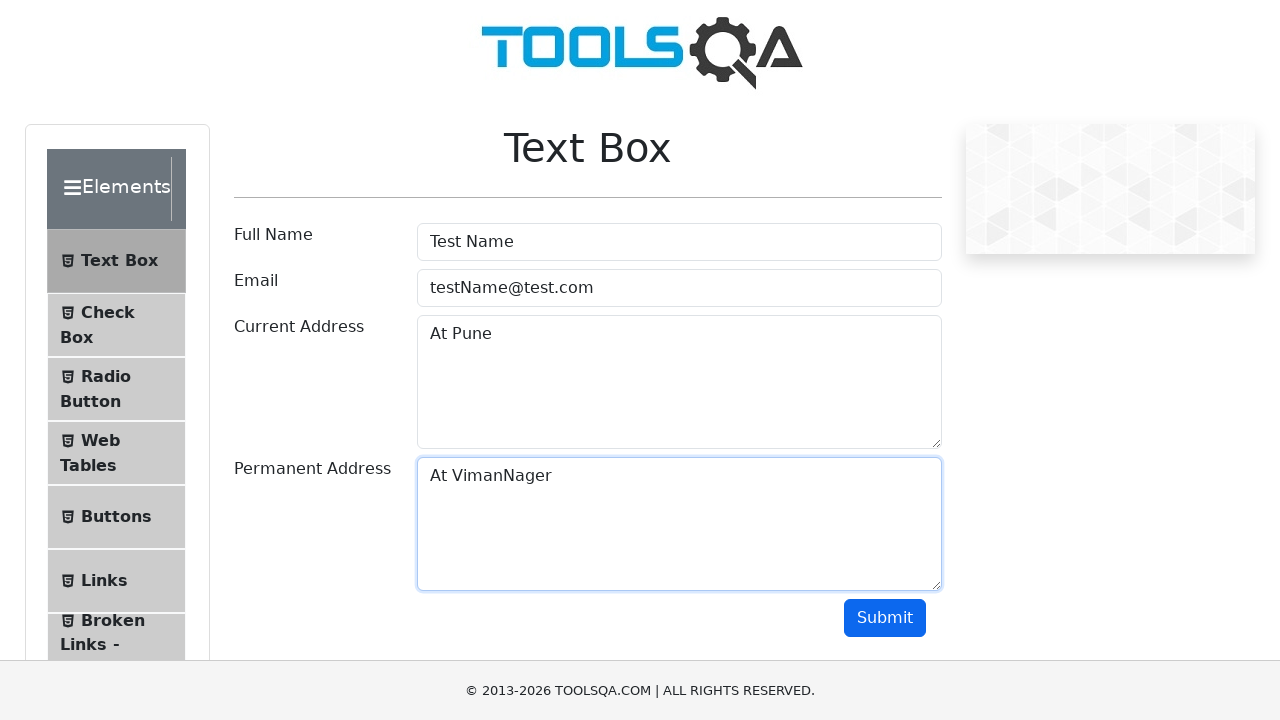

Waited for results to appear with submitted data
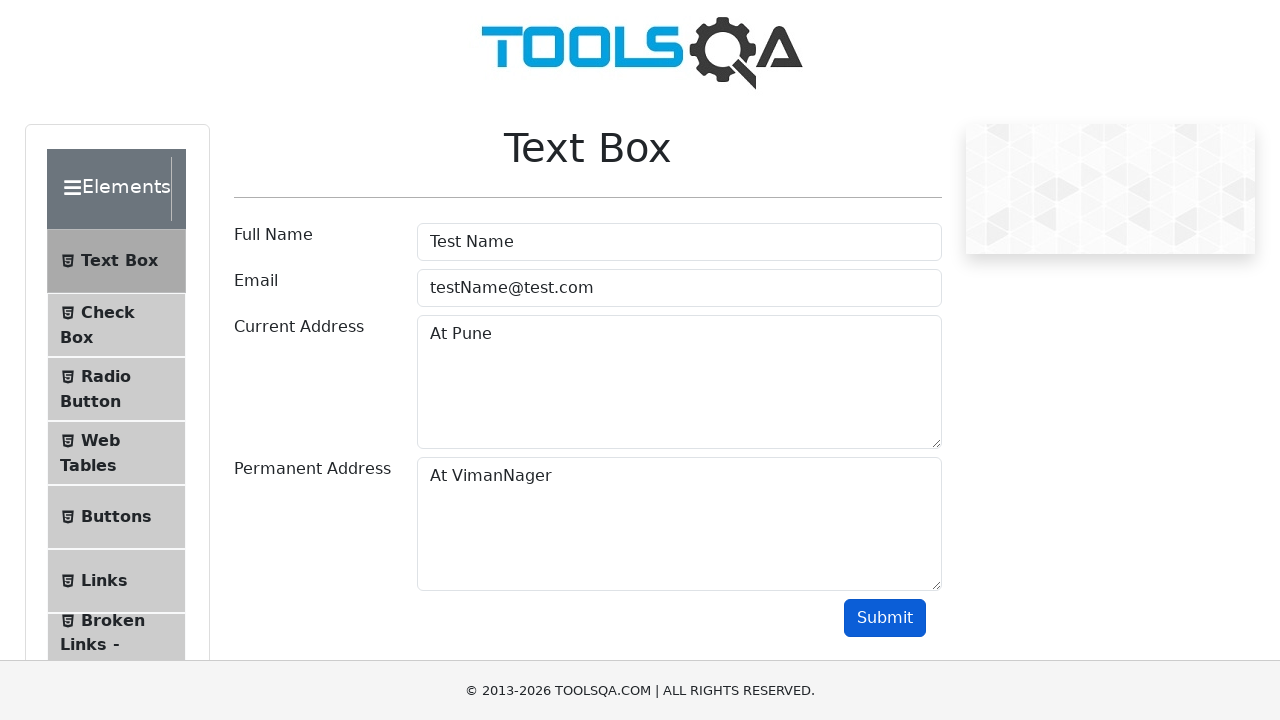

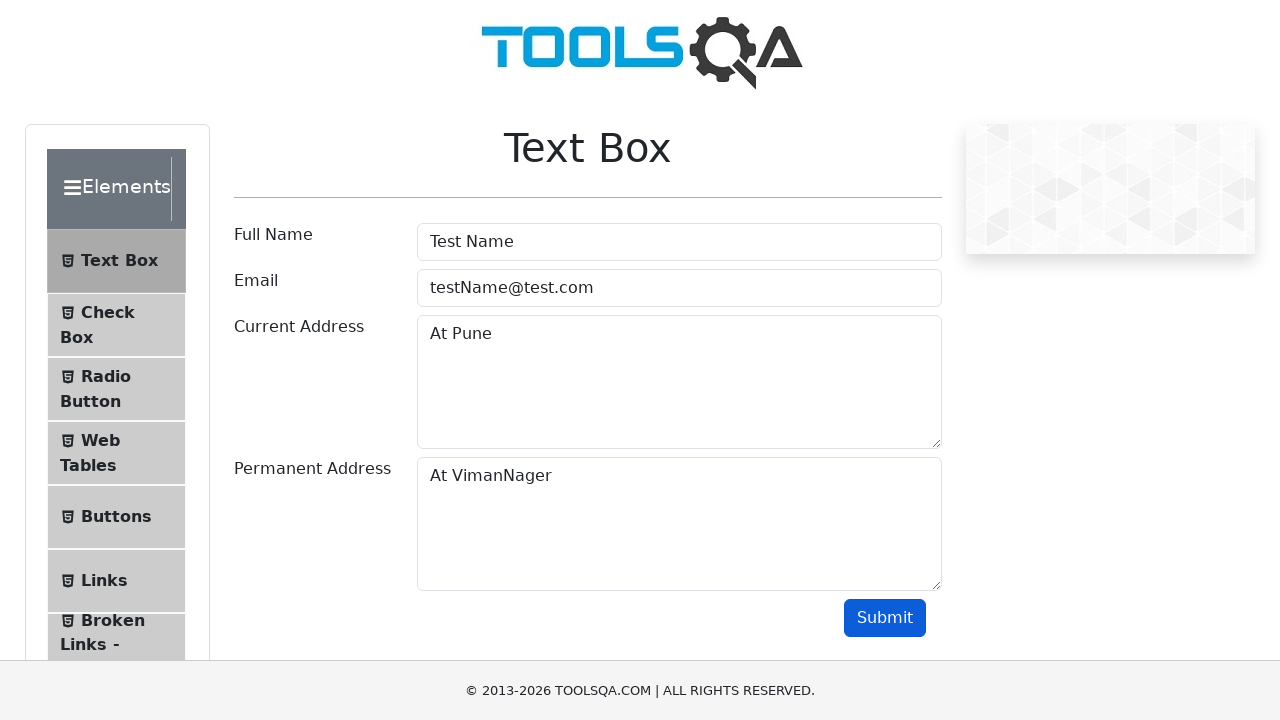